Tests checkbox functionality on the actions page by selecting checkboxes and verifying the result

Starting URL: https://kristinek.github.io/site/examples/actions

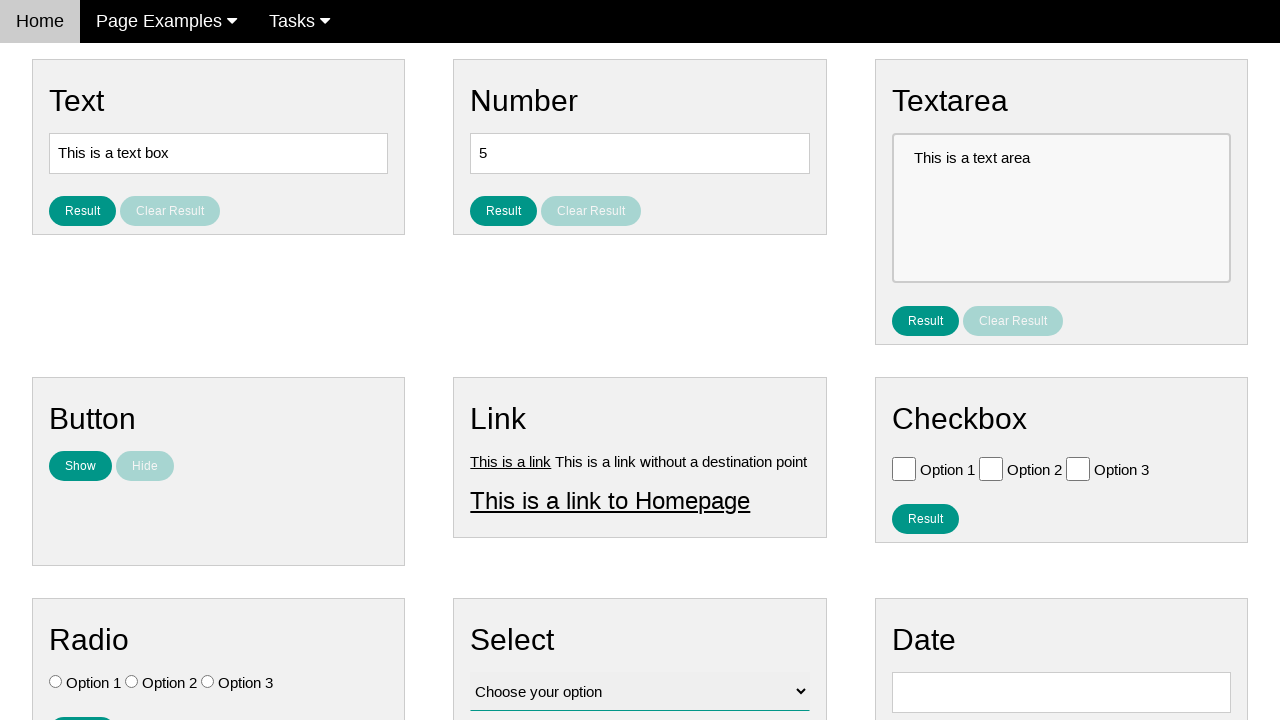

Clicked checkbox with value 'Option 1' at (904, 468) on [value='Option 1']
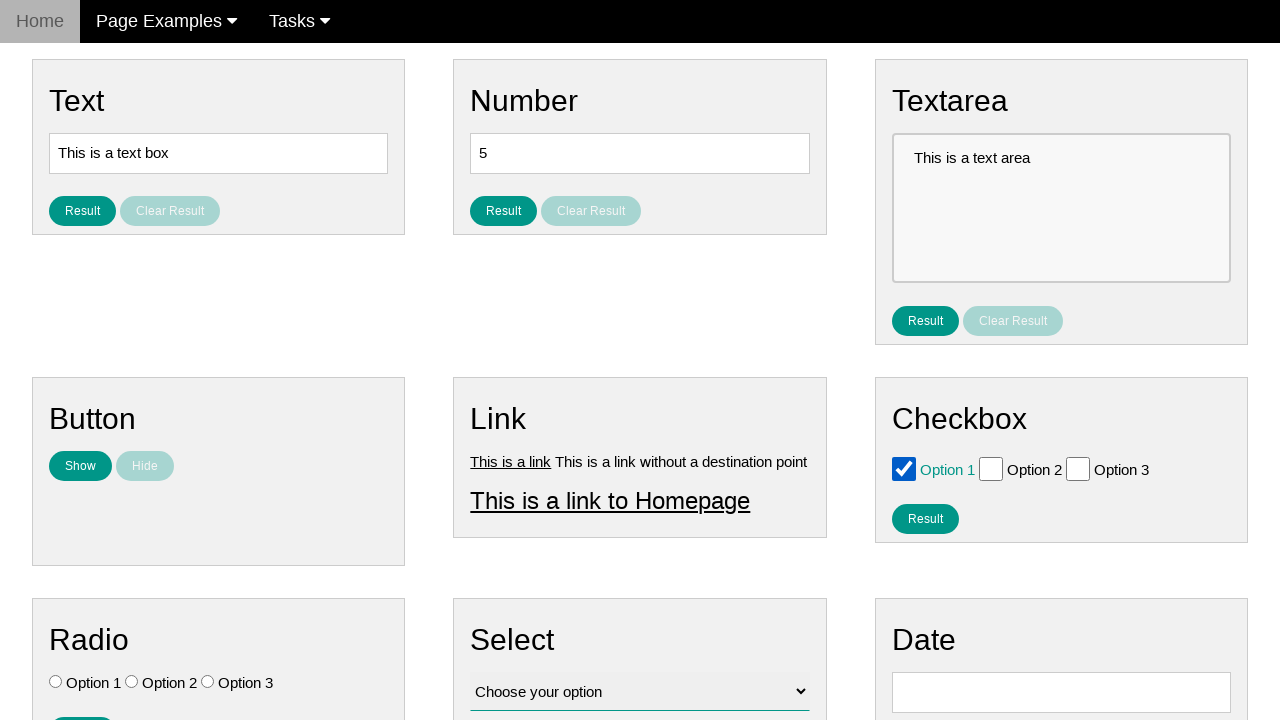

Clicked checkbox with value 'Option 2' at (991, 468) on [value='Option 2']
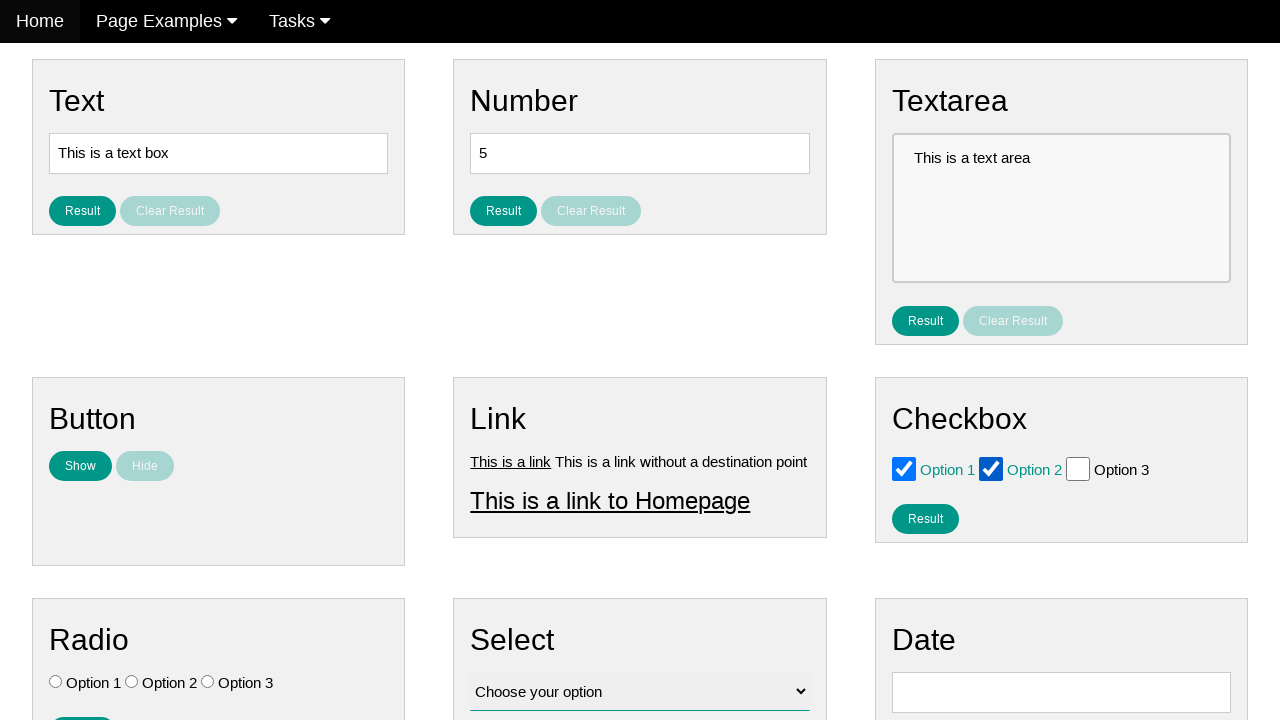

Clicked the result checkbox button at (925, 518) on #result_button_checkbox
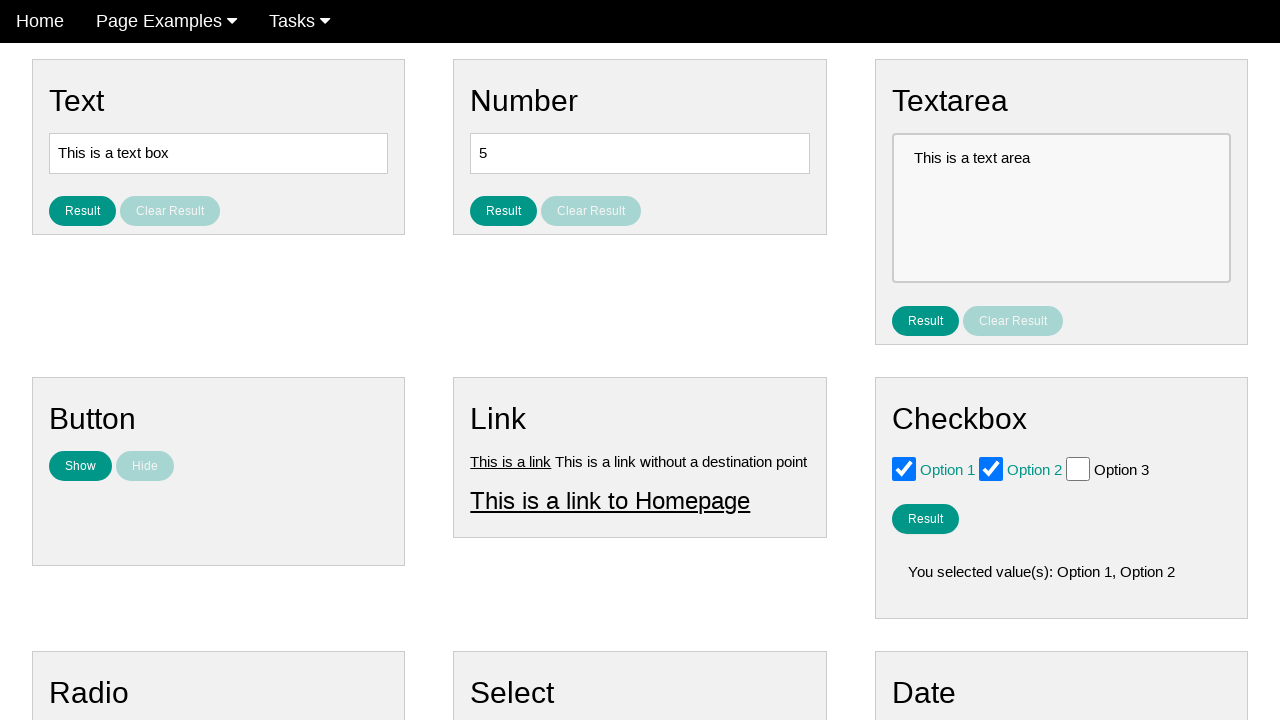

Result checkbox element appeared
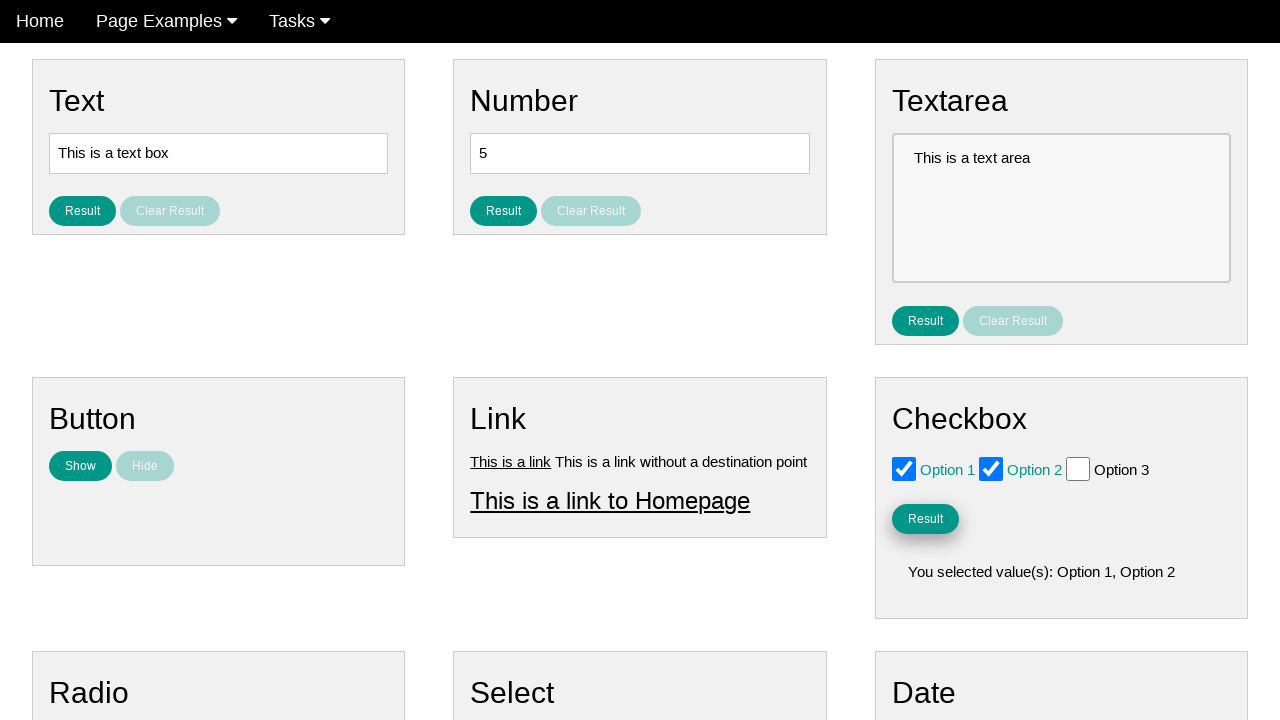

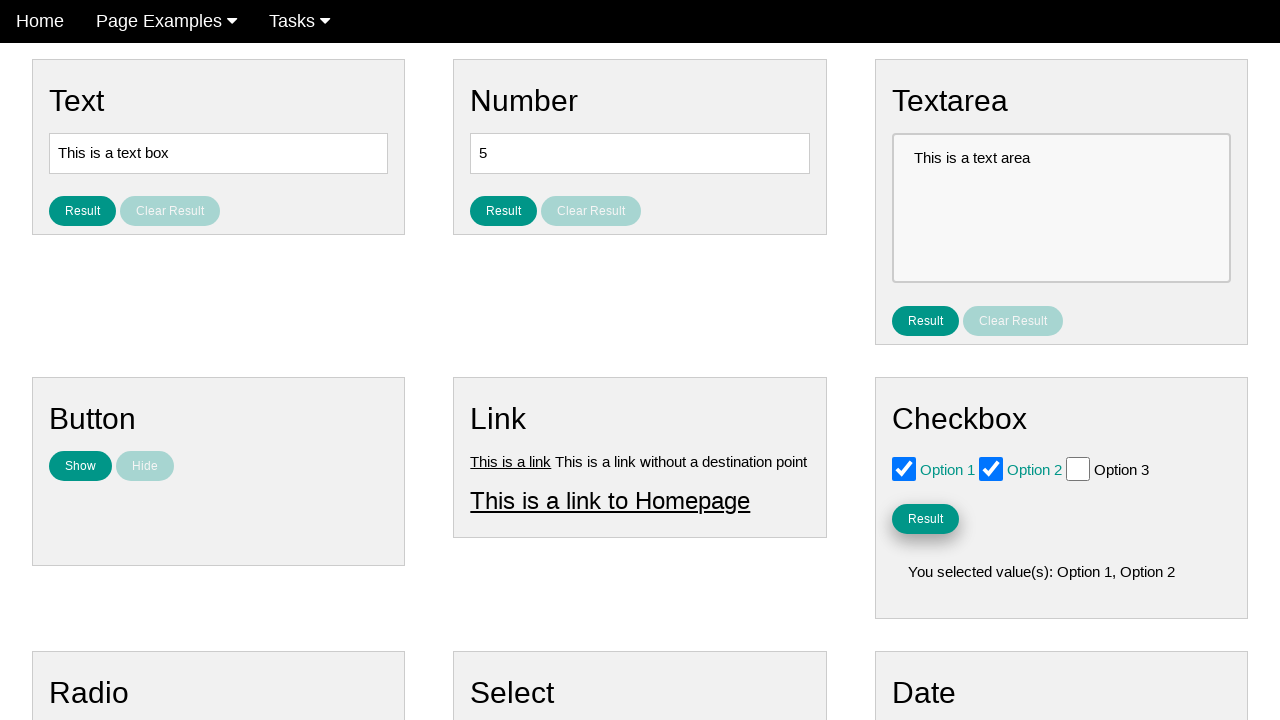